Tests opening a new browser tab by navigating to a page, opening a new tab, navigating to a different page in that tab, and verifying there are 2 window handles.

Starting URL: https://the-internet.herokuapp.com/windows

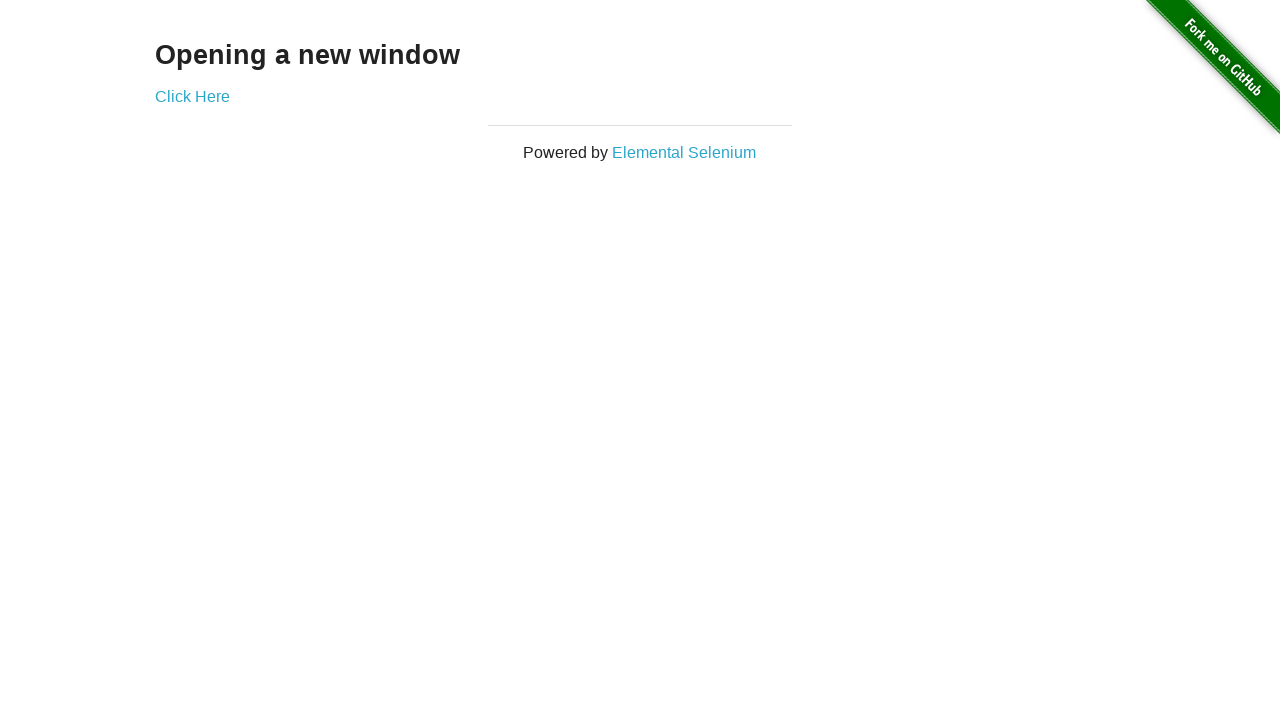

Opened a new browser tab
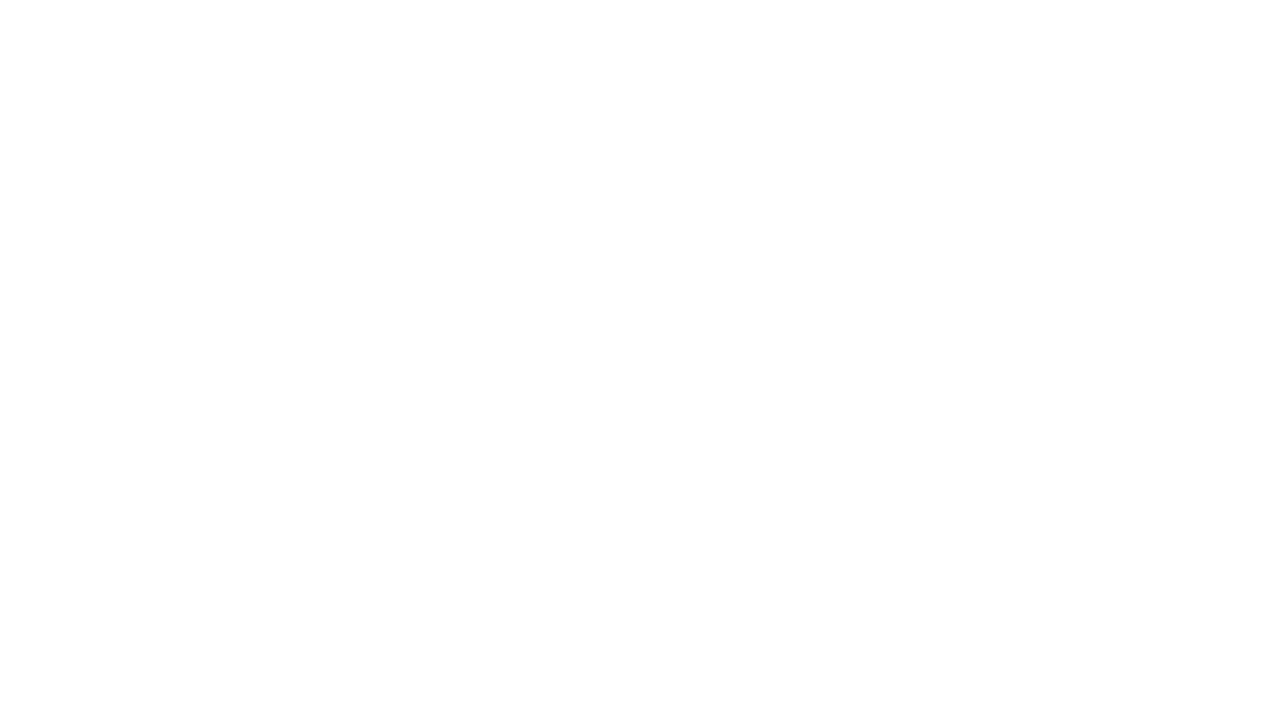

Navigated to typos page in new tab
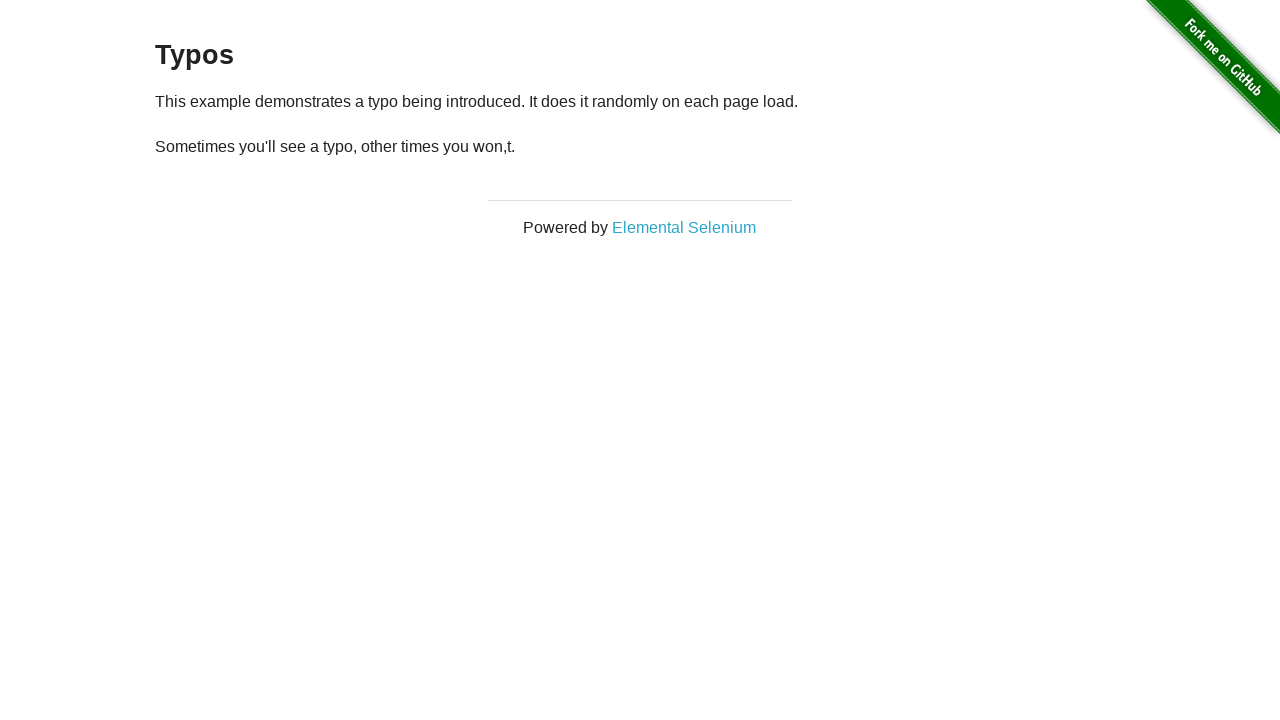

Verified 2 pages are open in the context
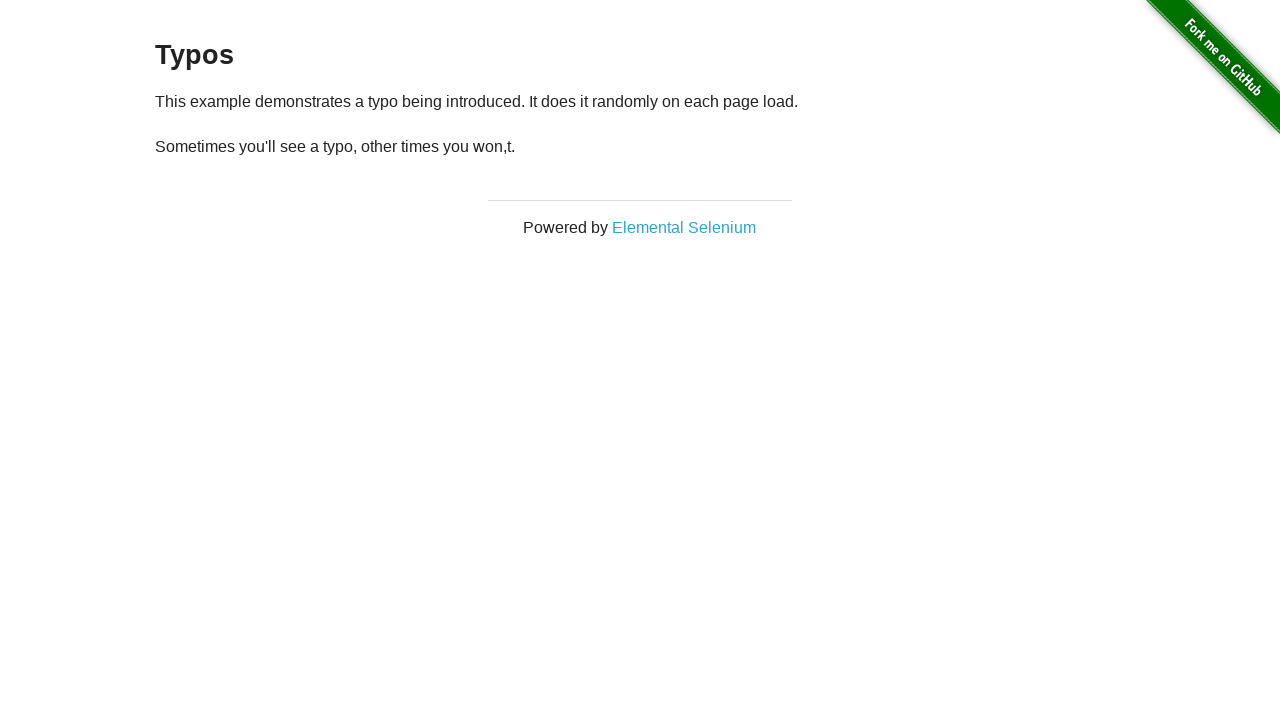

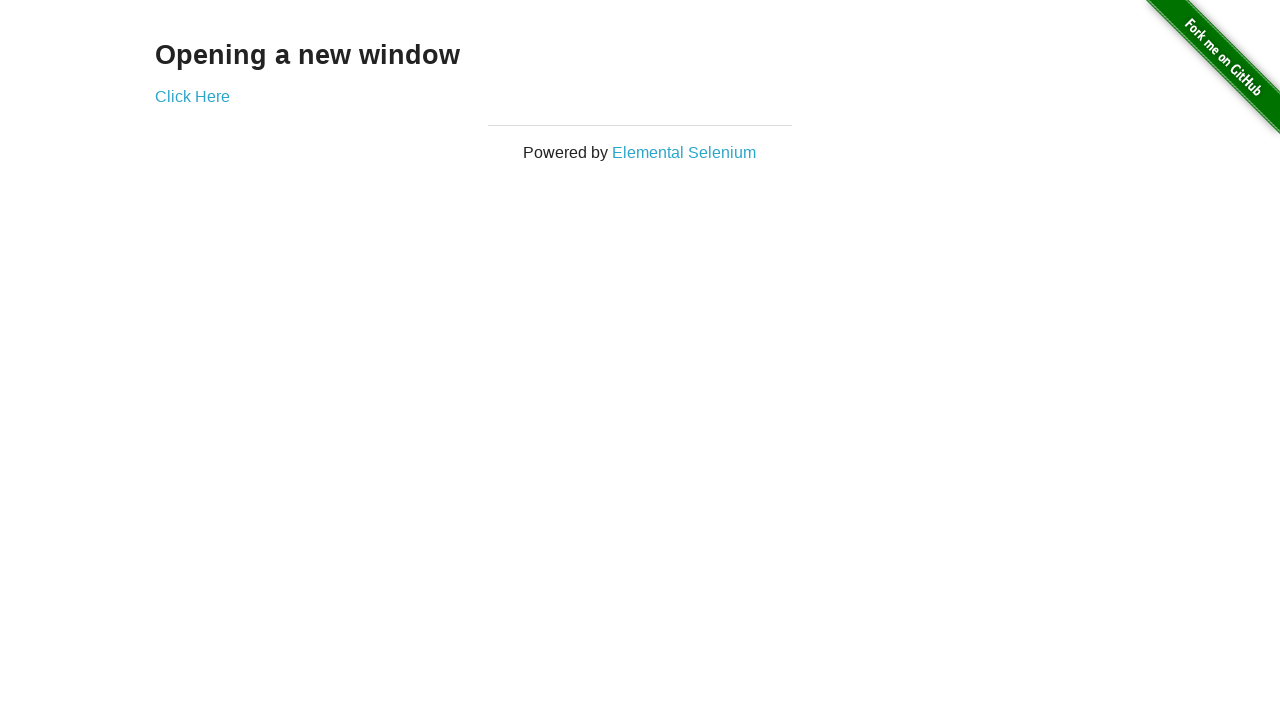